Tests hover functionality by hovering over three different images and verifying that corresponding user information is displayed

Starting URL: https://practice.cydeo.com/hovers

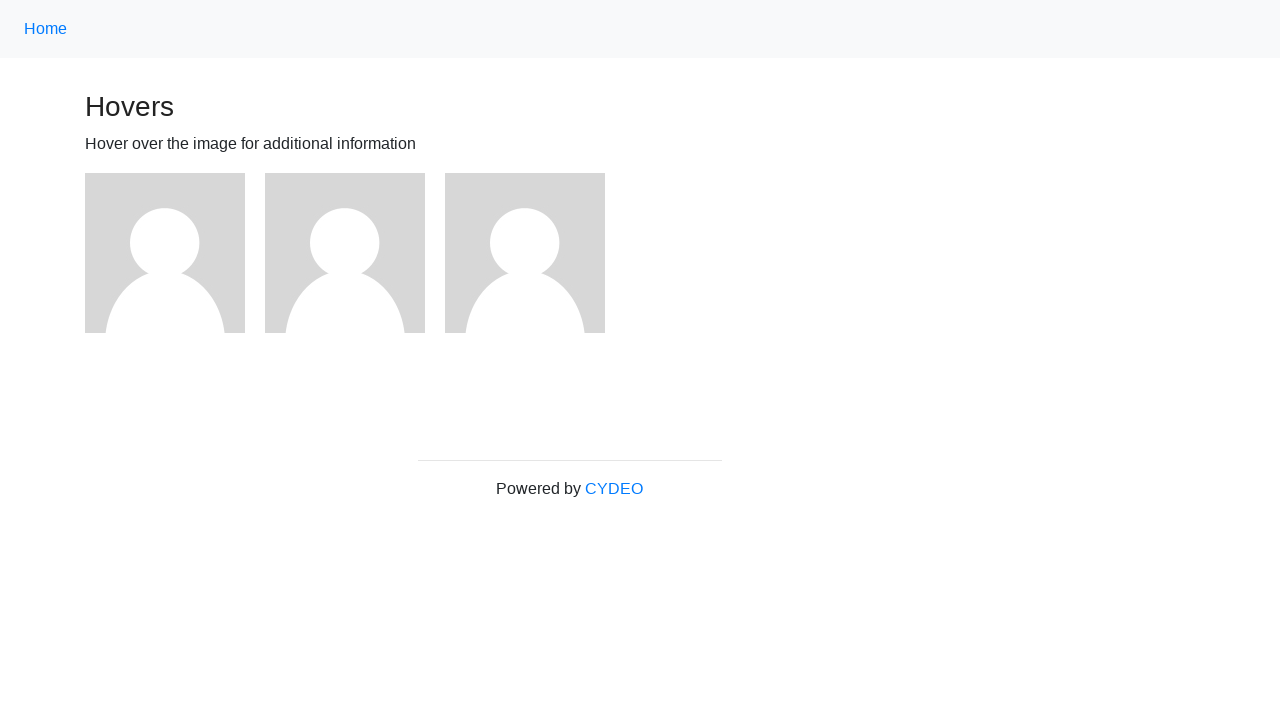

Located first image element
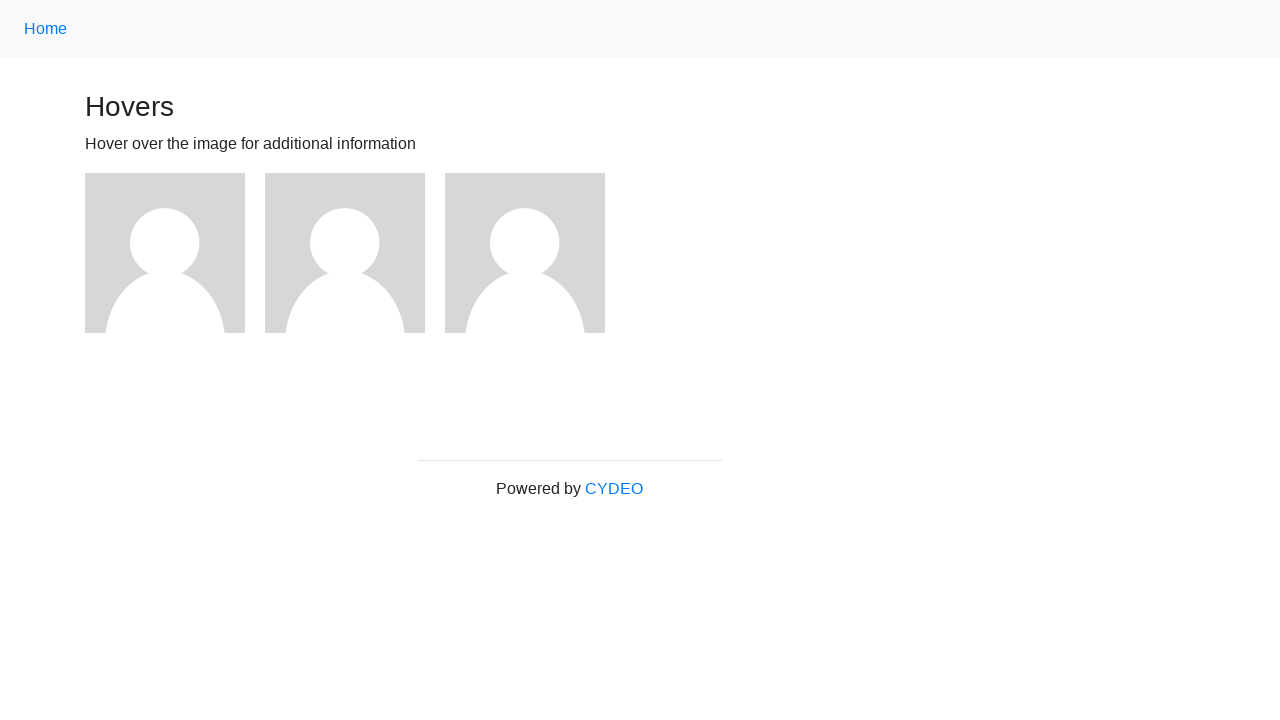

Located second image element
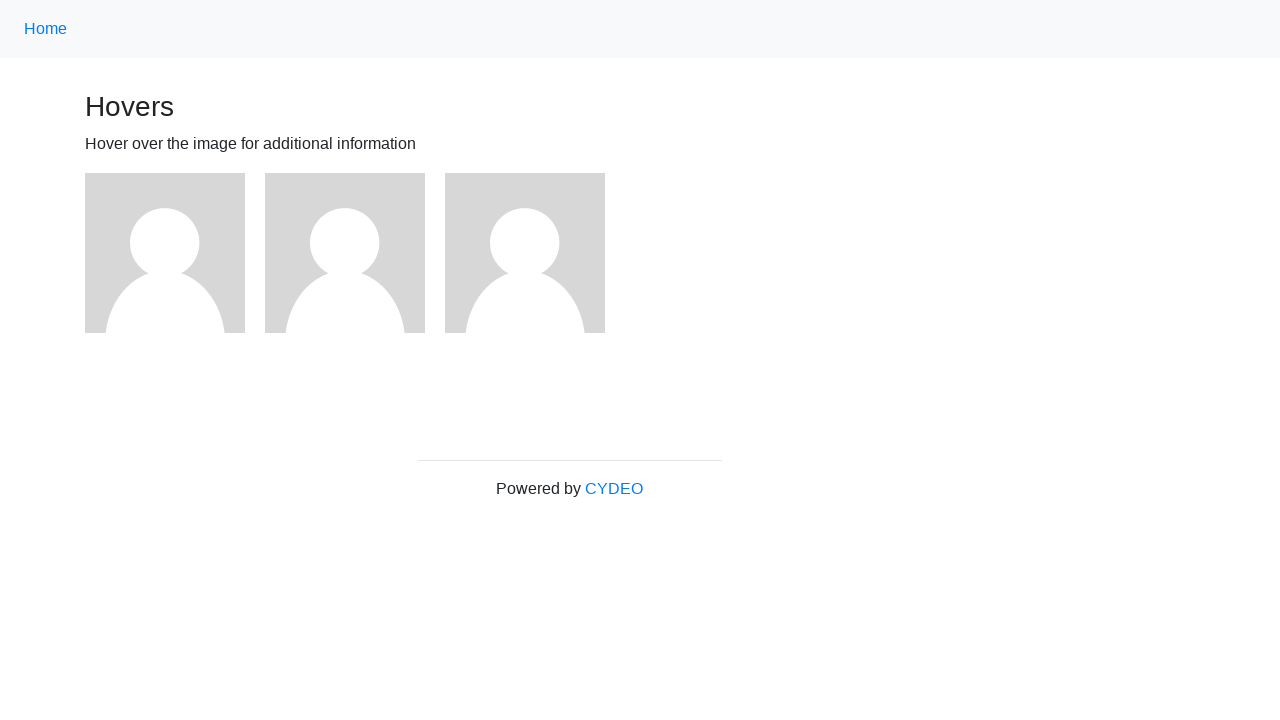

Located third image element
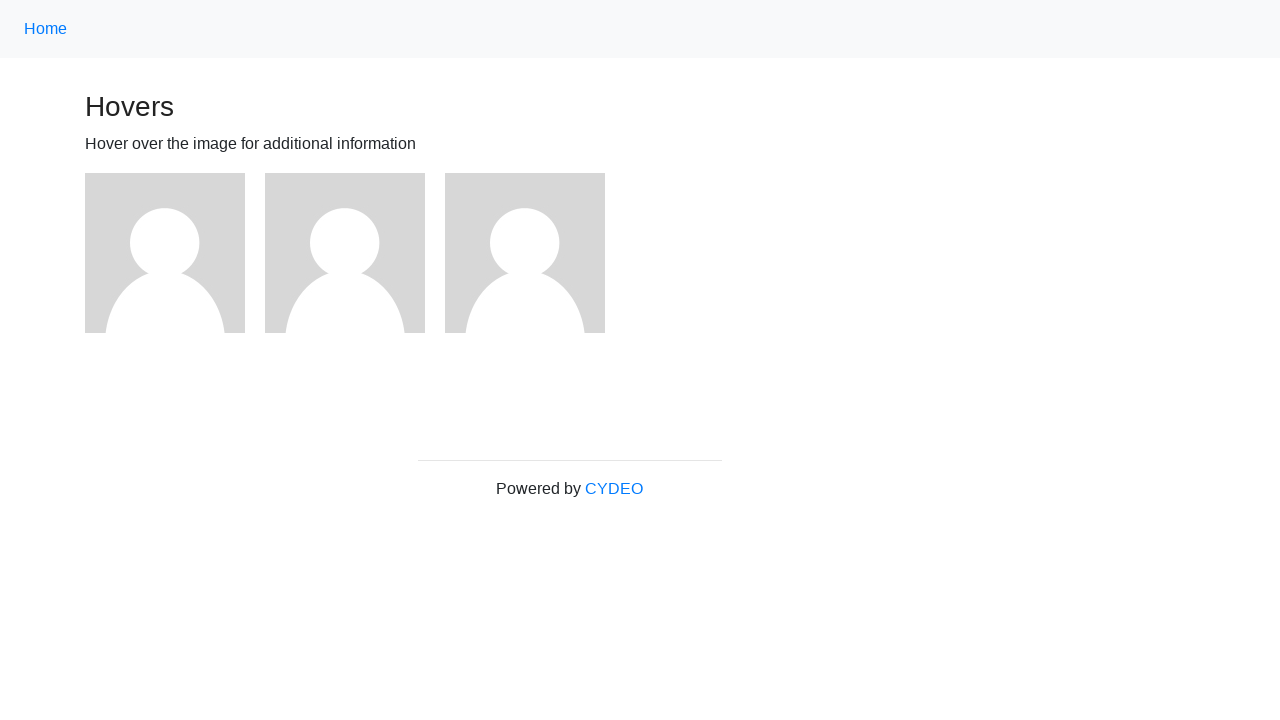

Located user1 header element
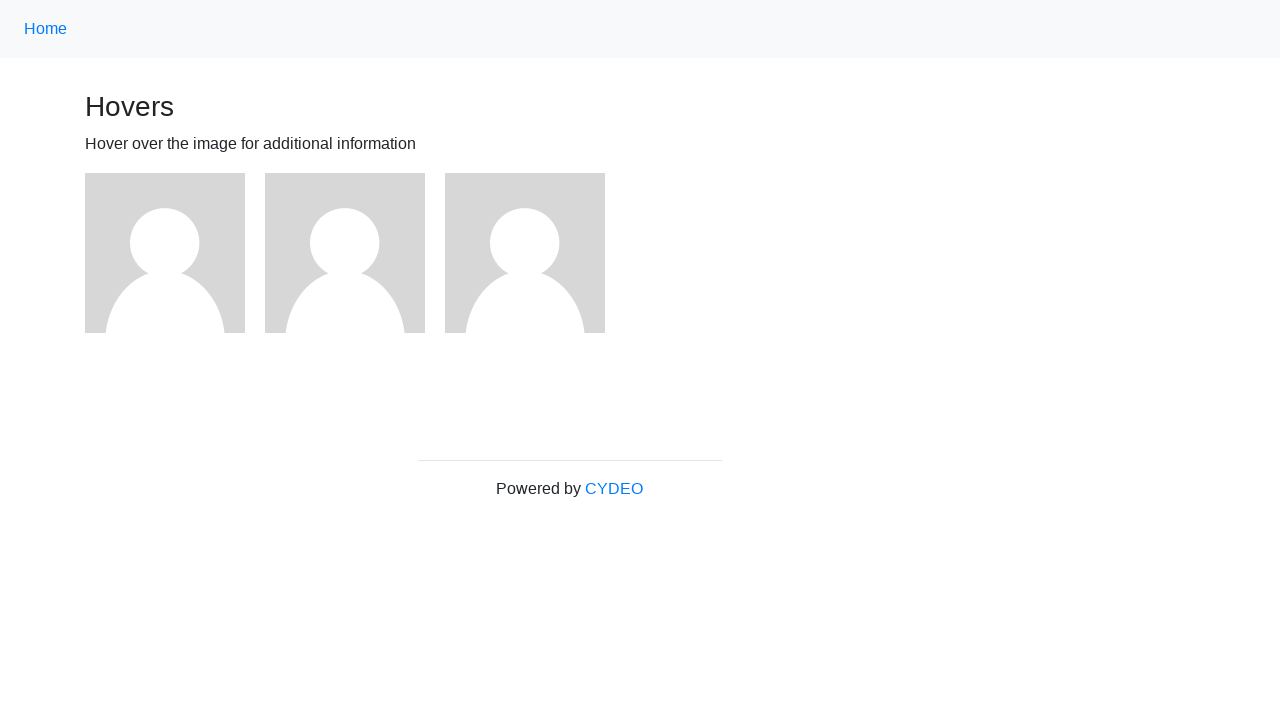

Located user2 header element
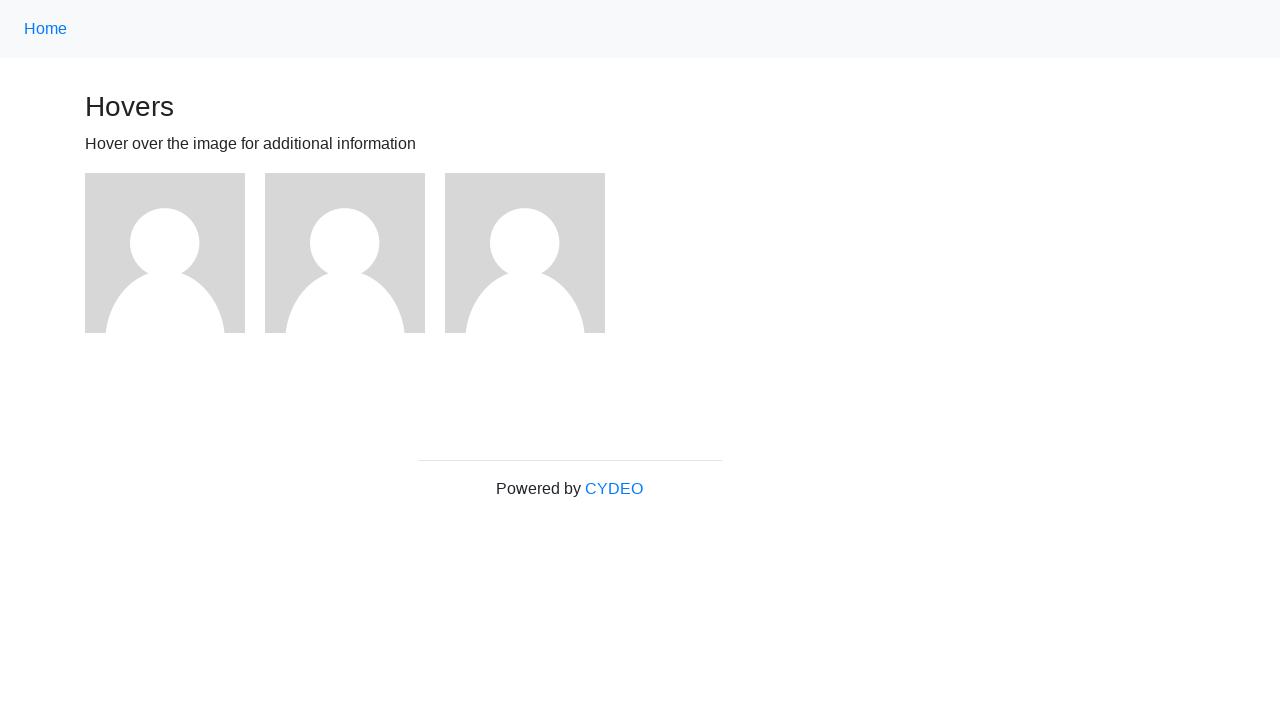

Located user3 header element
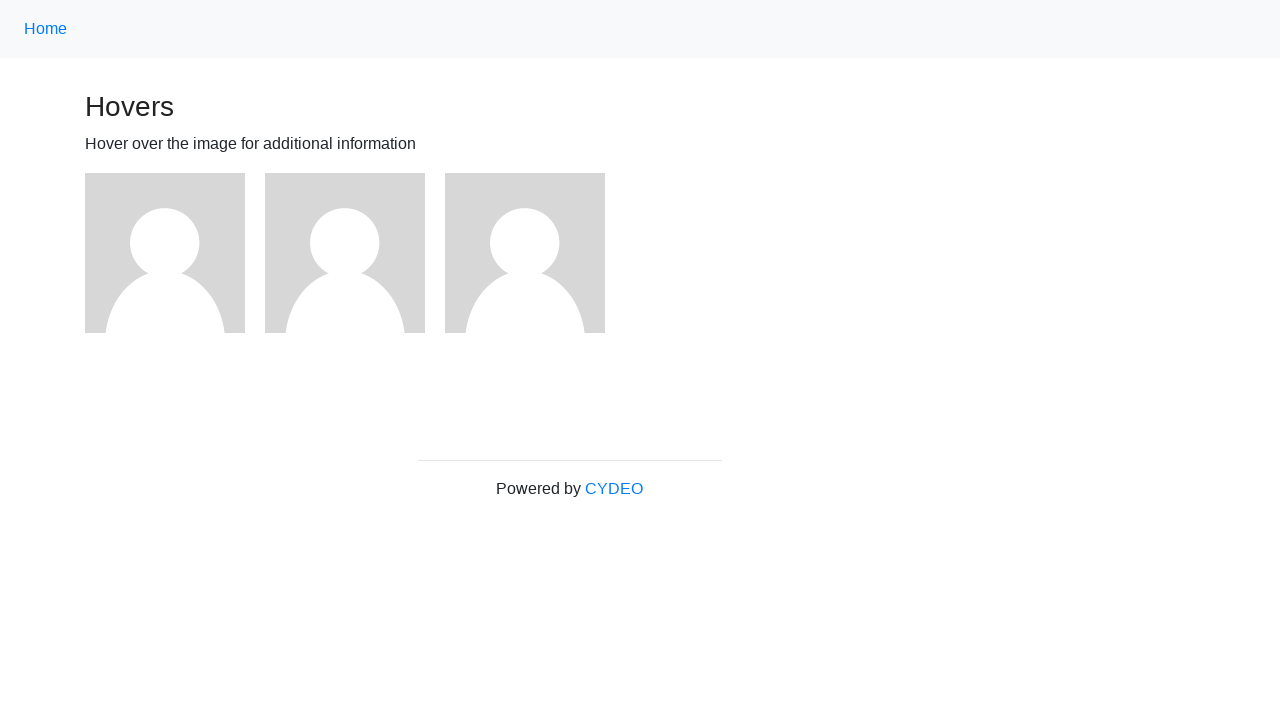

Hovered over first image at (165, 253) on (//img)[1]
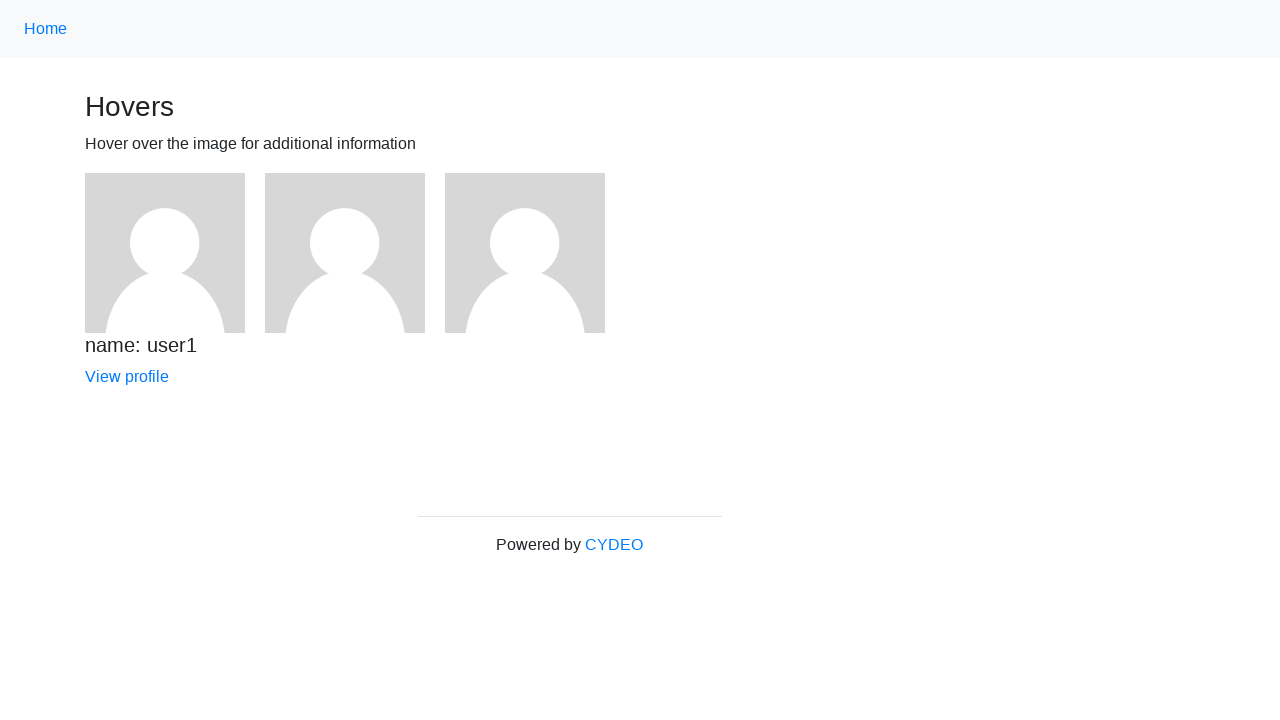

Verified user1 information is visible after hovering first image
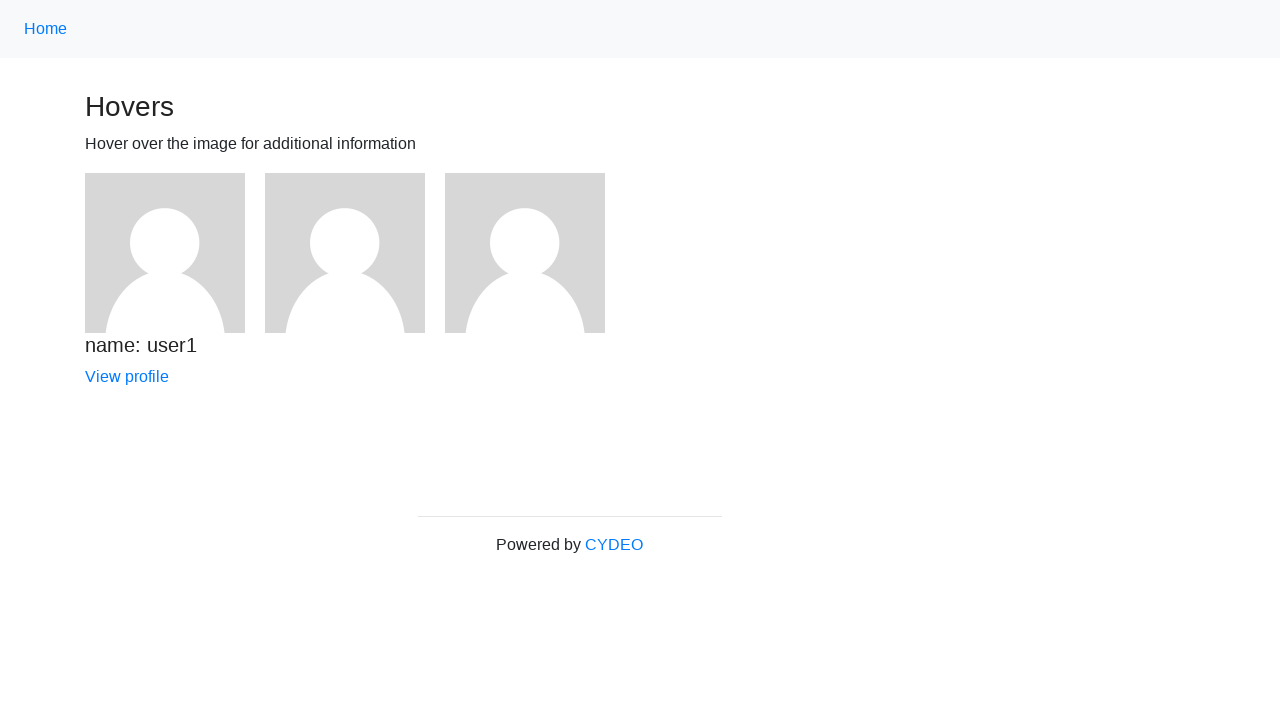

Hovered over second image at (345, 253) on (//img)[2]
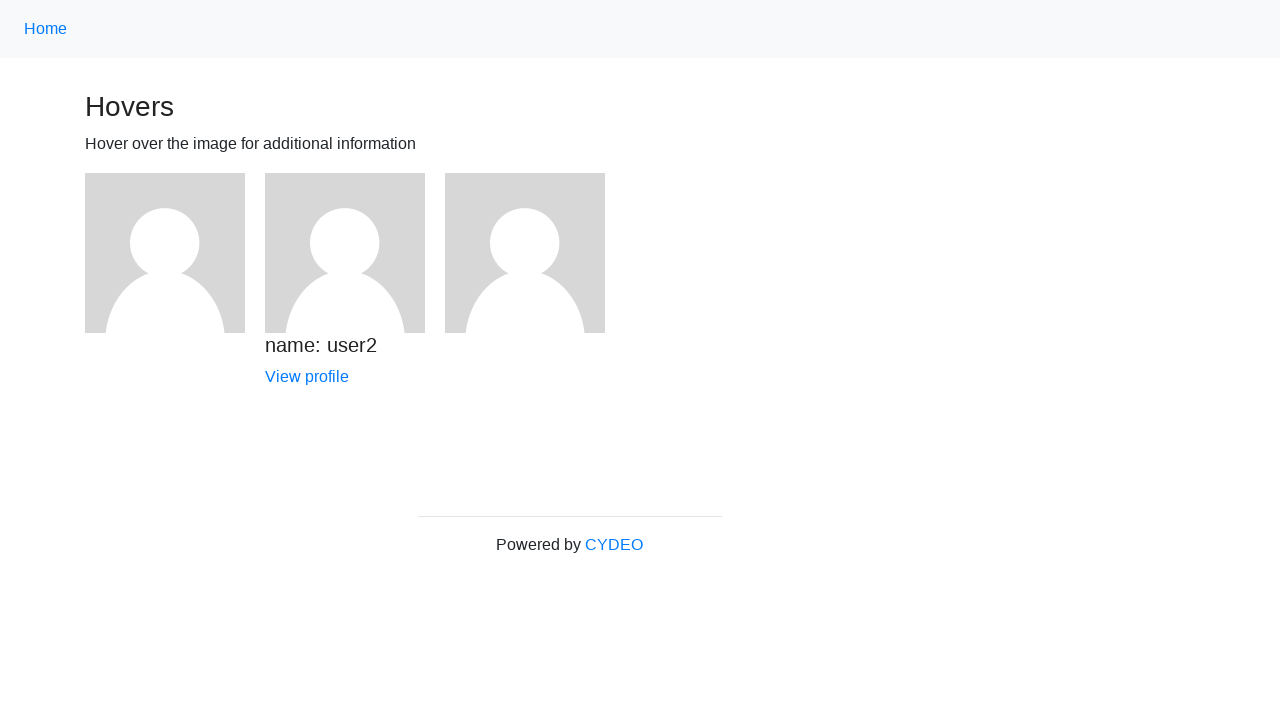

Verified user2 information is visible after hovering second image
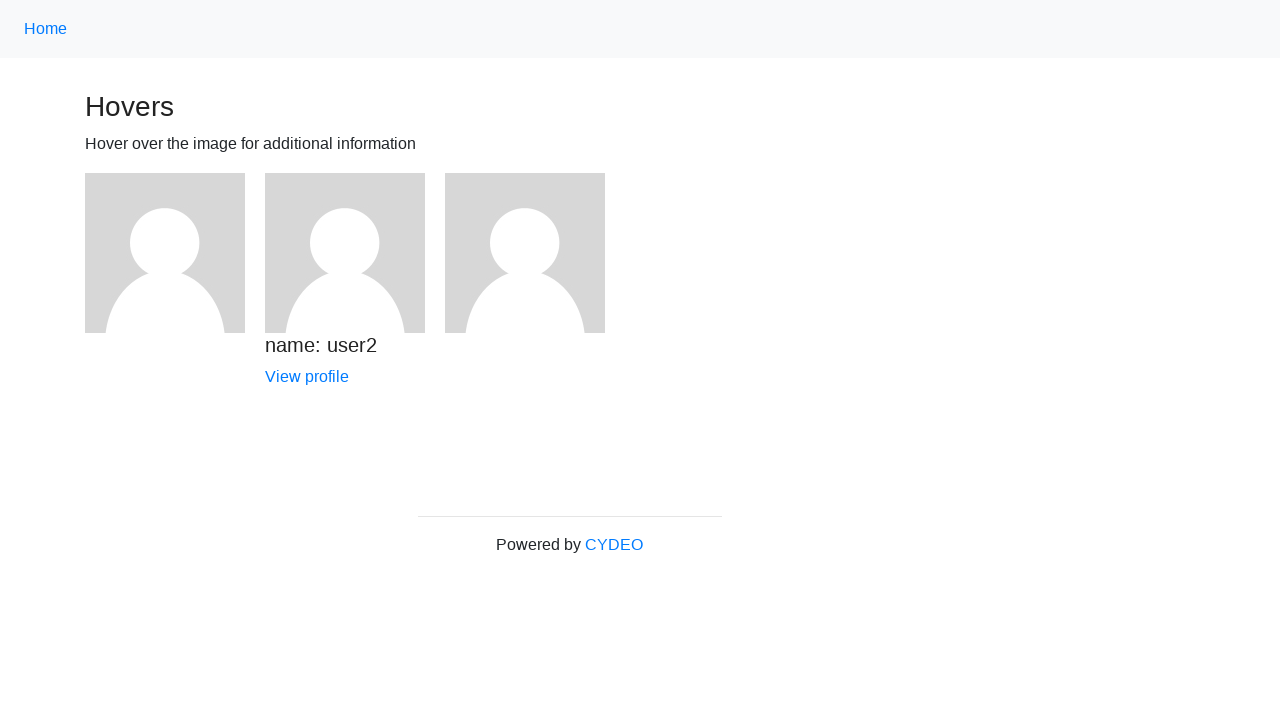

Hovered over third image at (525, 253) on (//img)[3]
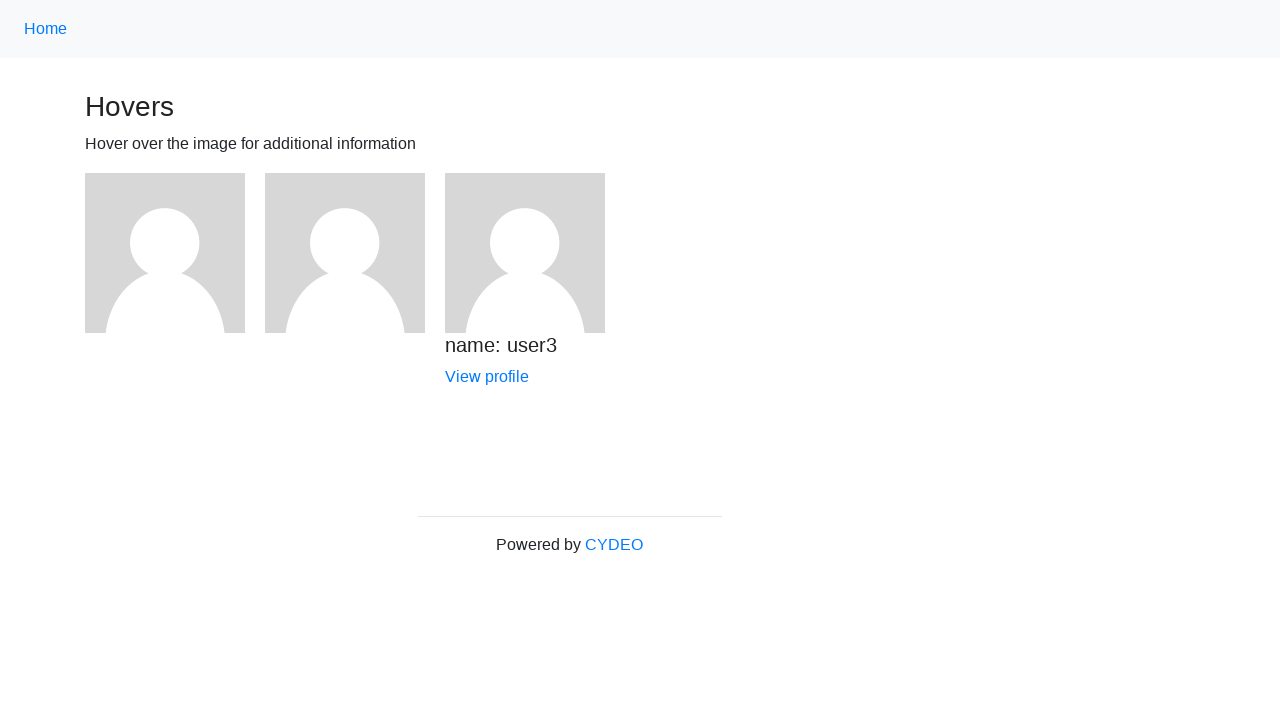

Verified user3 information is visible after hovering third image
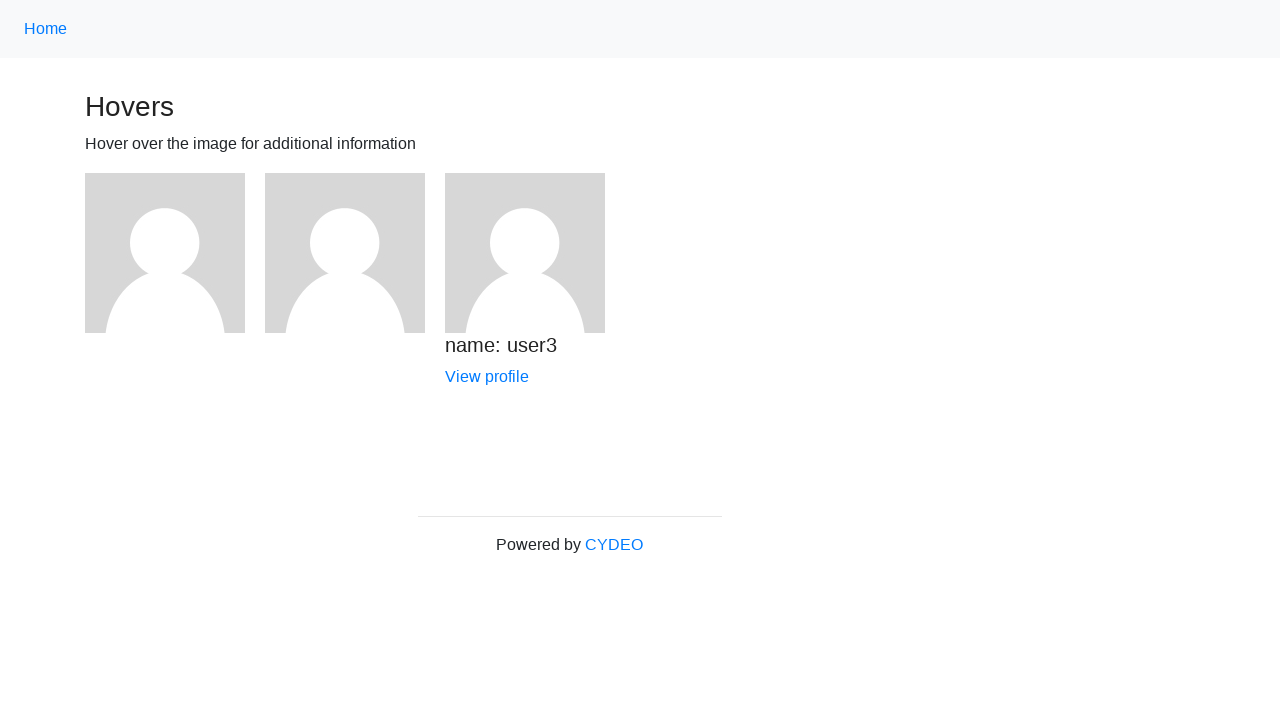

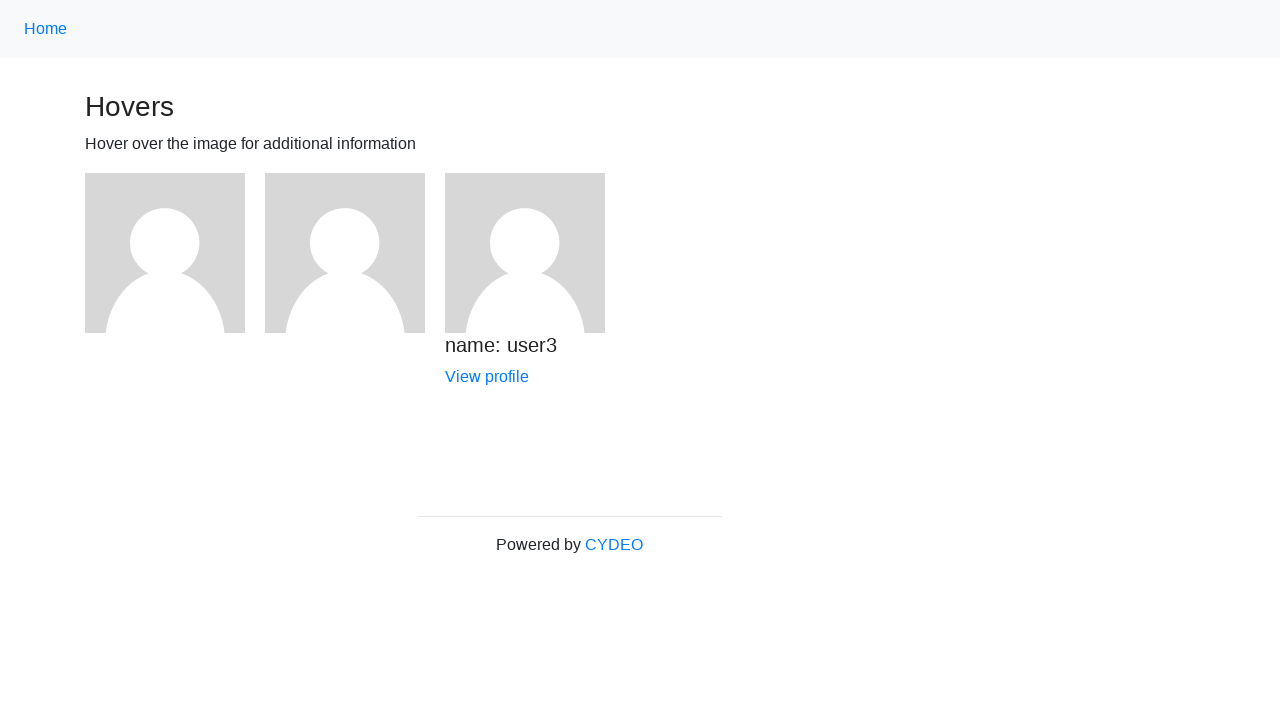